Tests filling text input, password, and textarea fields on a web form, and verifies that a disabled field is not enabled.

Starting URL: https://www.selenium.dev/selenium/web/web-form.html

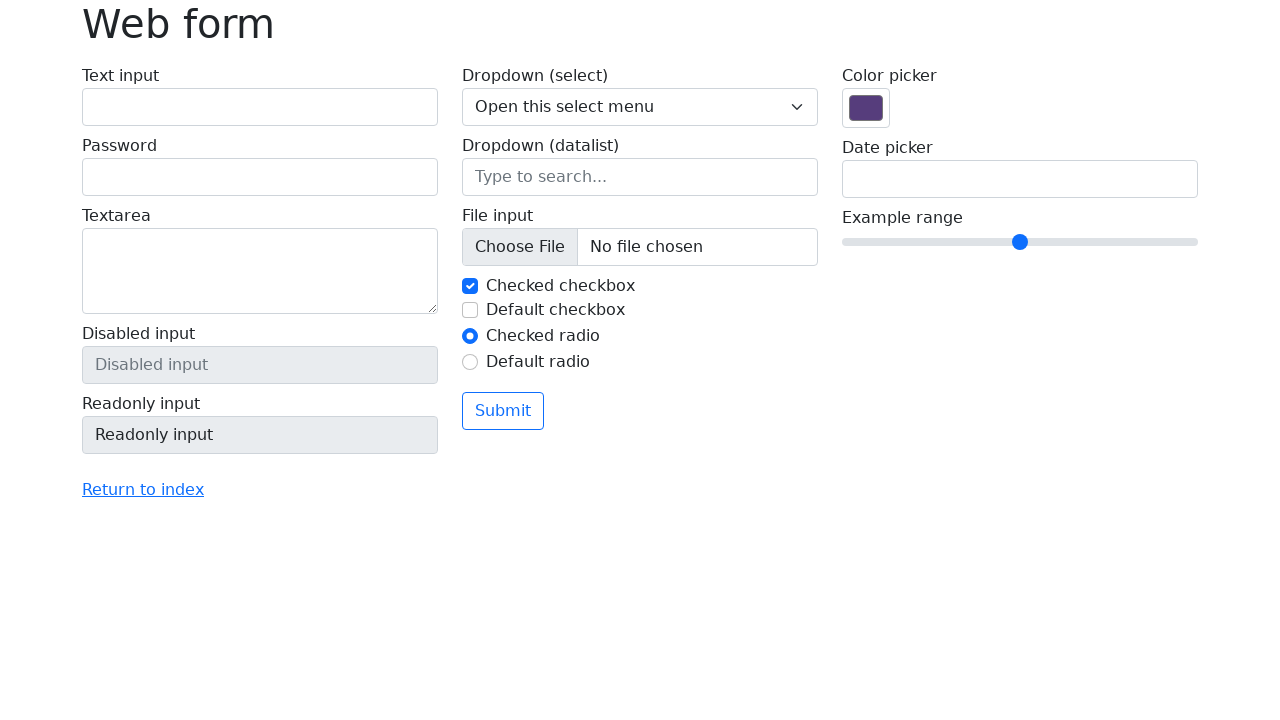

Filled text input field with 'Hello' on input[name='my-text']
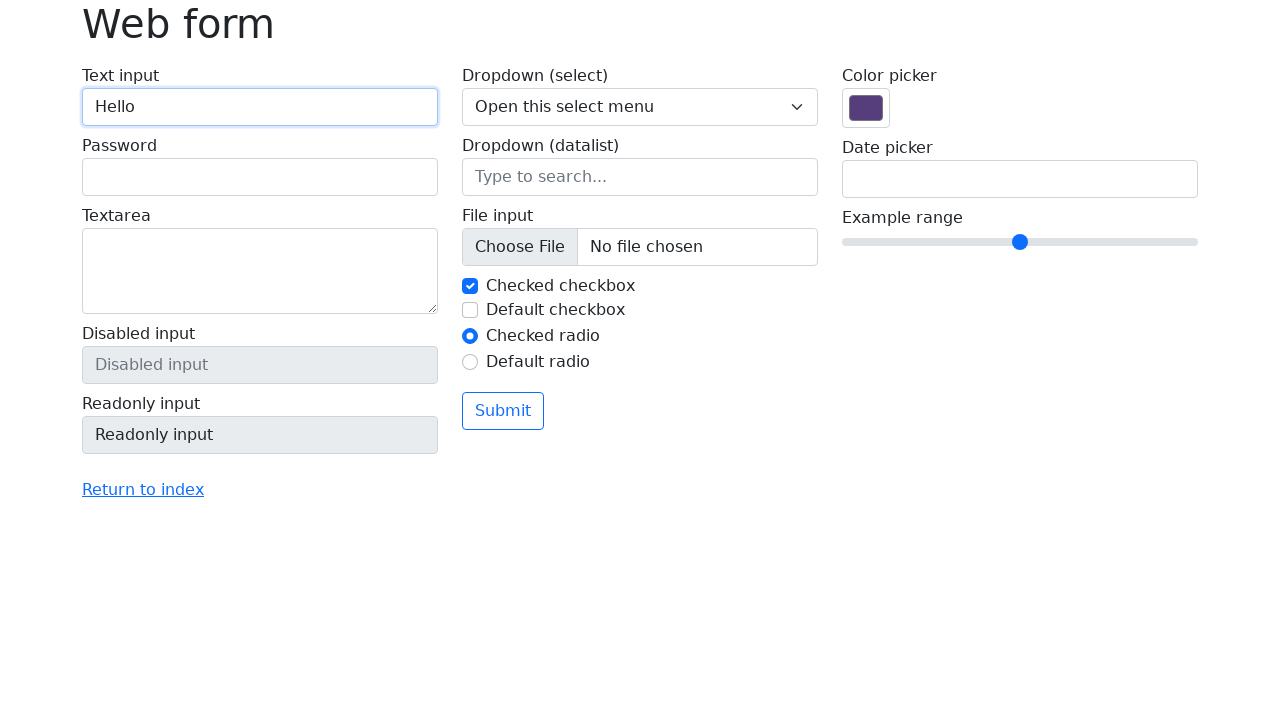

Filled password field with 'Here we go' on input[name='my-password']
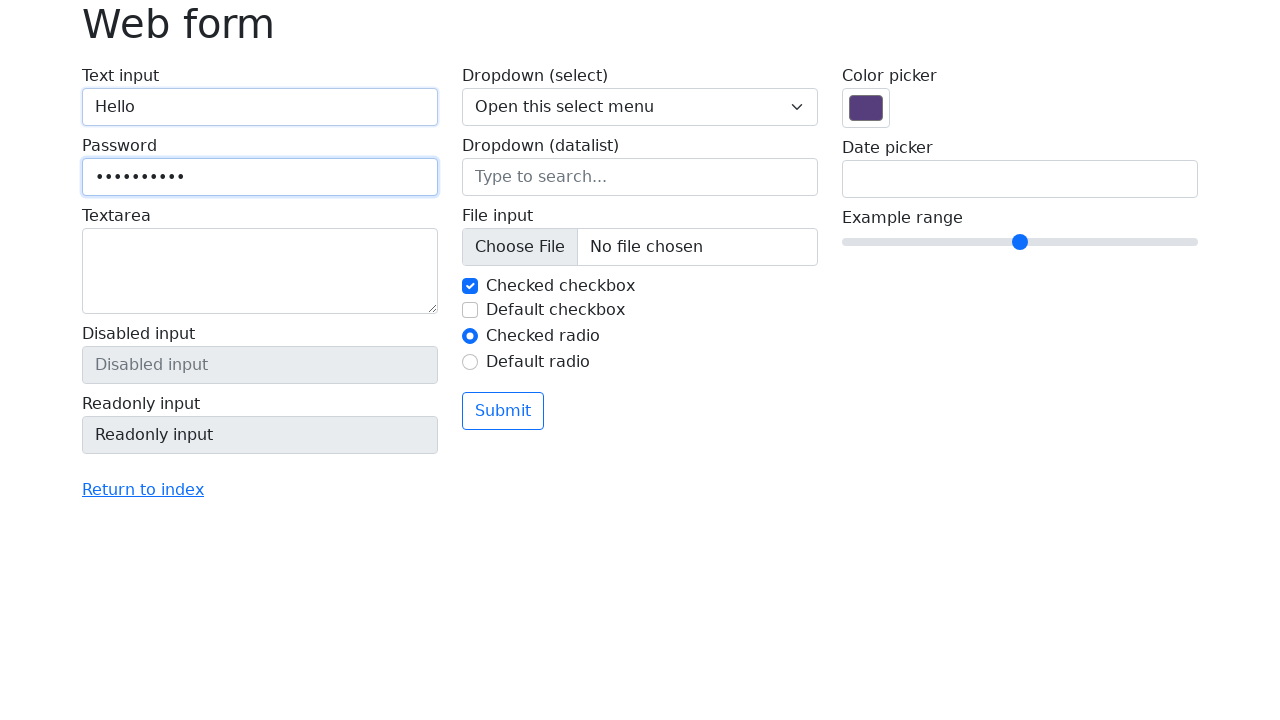

Filled textarea field with 'Repeat once again' on textarea[name='my-textarea']
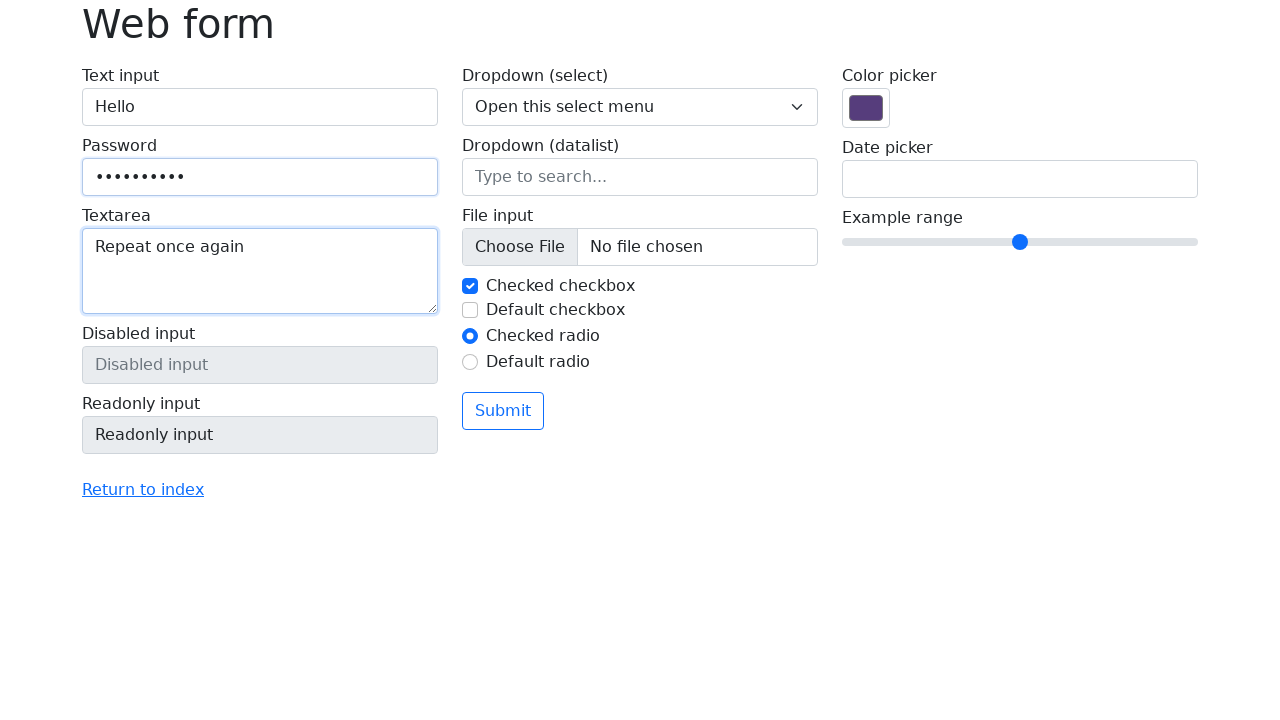

Located disabled input field
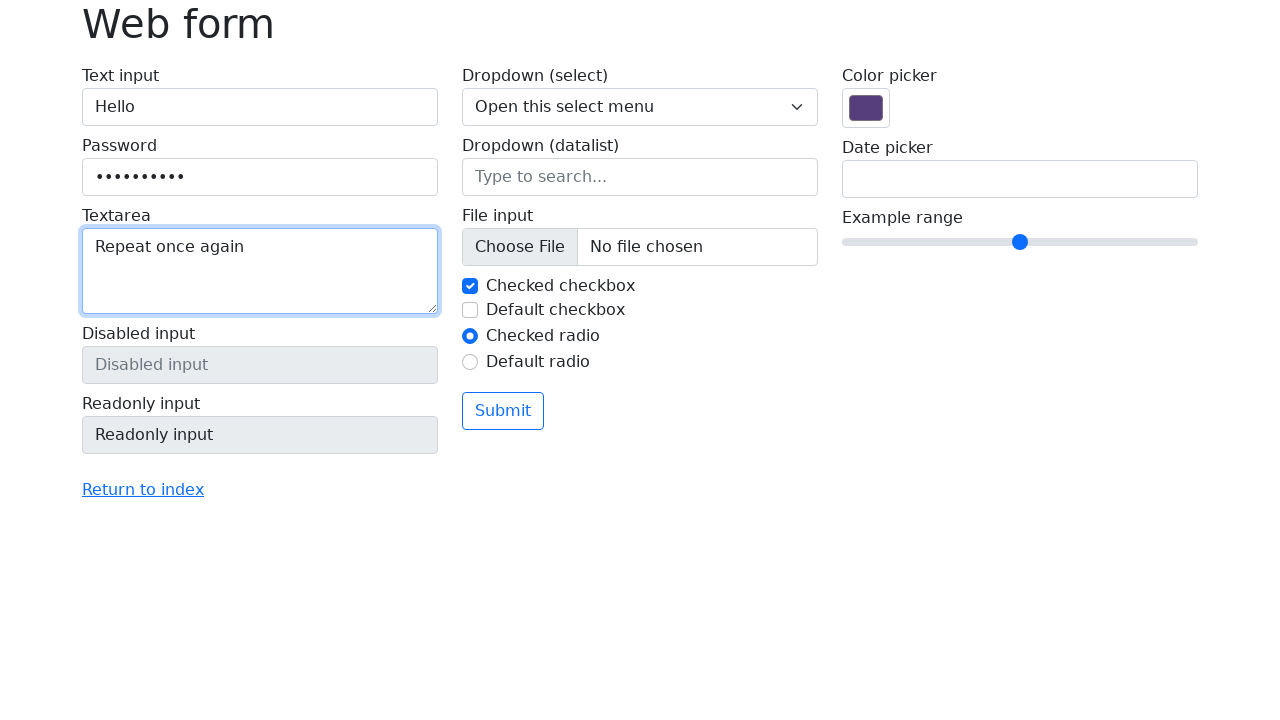

Verified that disabled field is not enabled
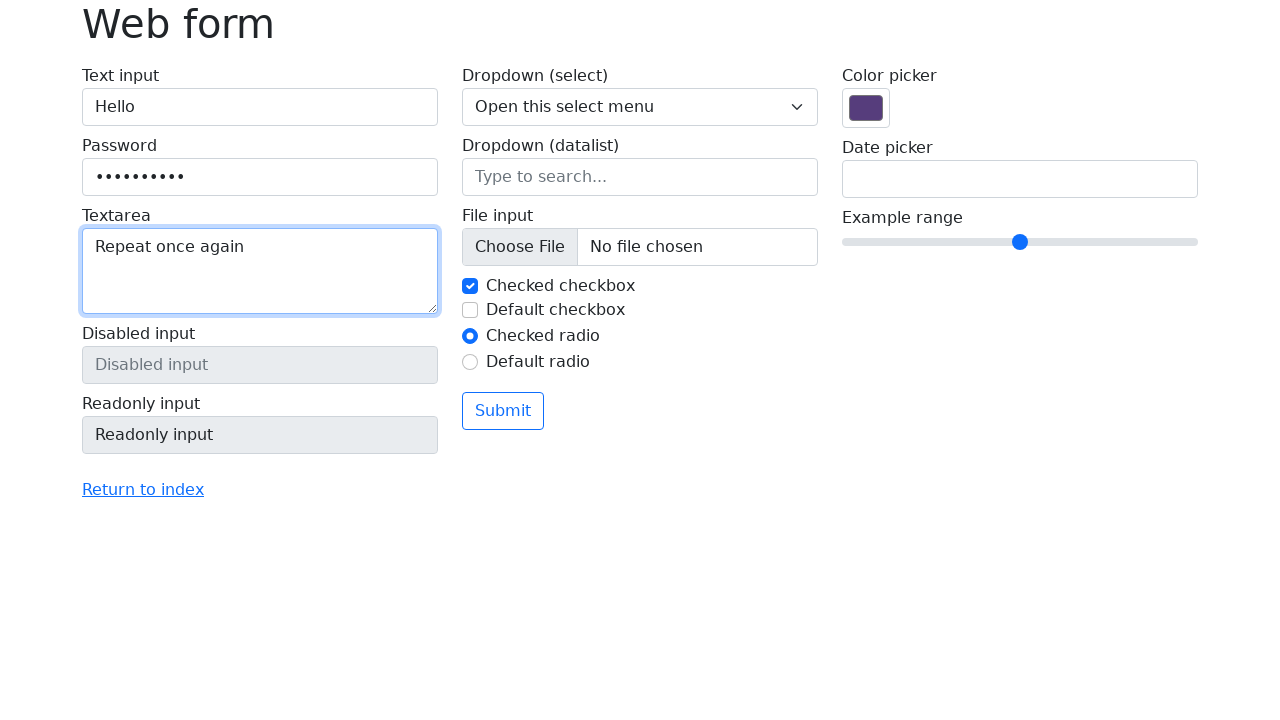

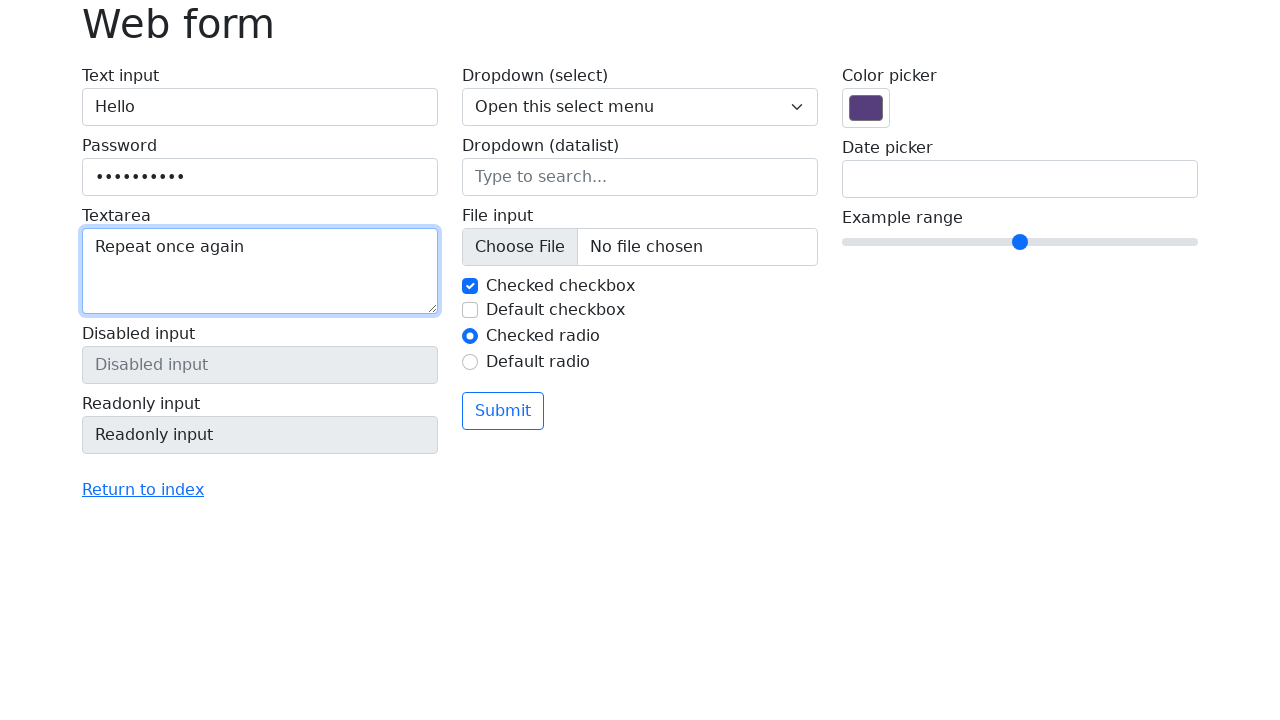